Tests handling a confirmation JavaScript alert by clicking a button to trigger the alert, then accepting it by clicking OK

Starting URL: https://the-internet.herokuapp.com/javascript_alerts

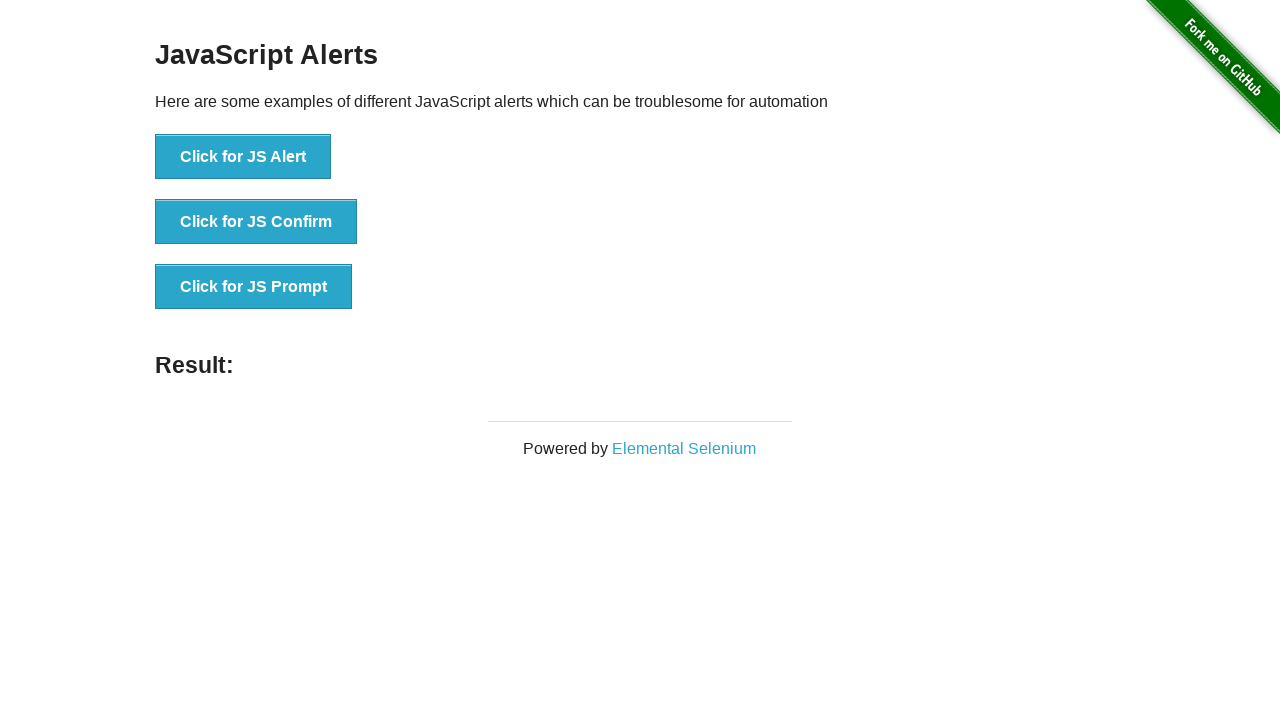

Set up dialog handler to accept confirmation alerts
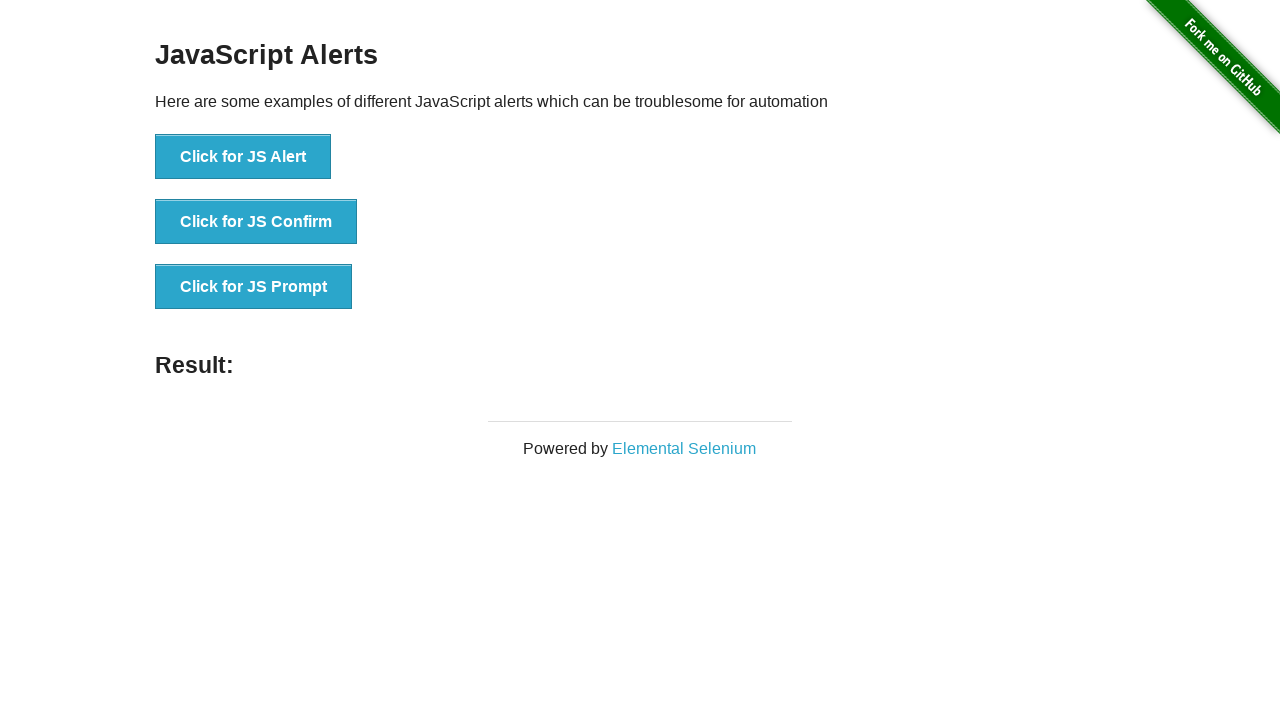

Clicked button to trigger JavaScript confirmation alert at (256, 222) on xpath=//button[text()='Click for JS Confirm']
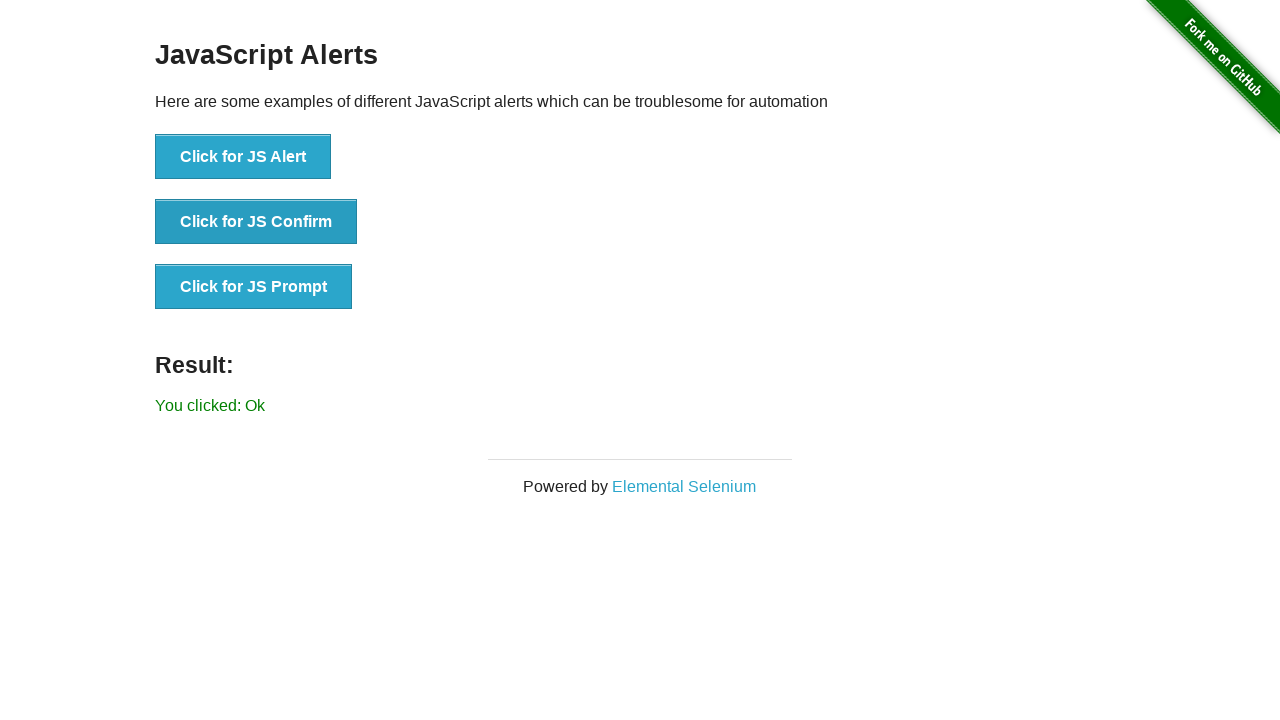

Confirmation alert was accepted and result text updated
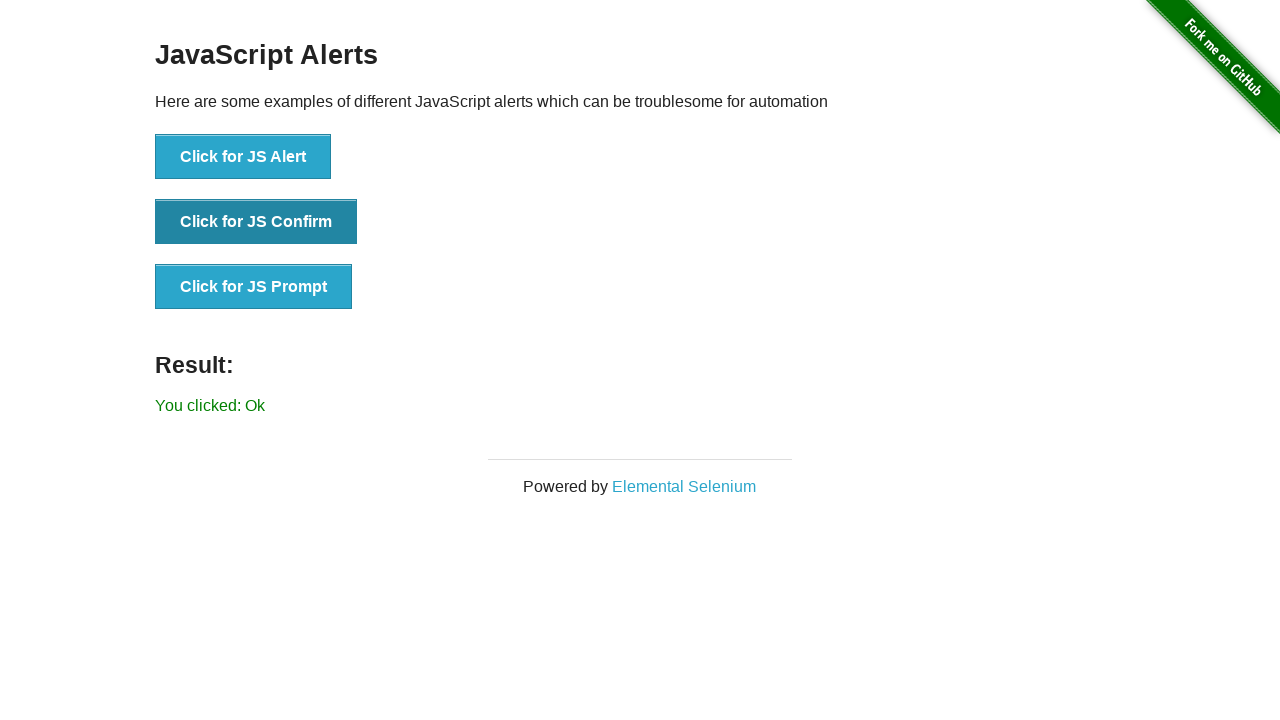

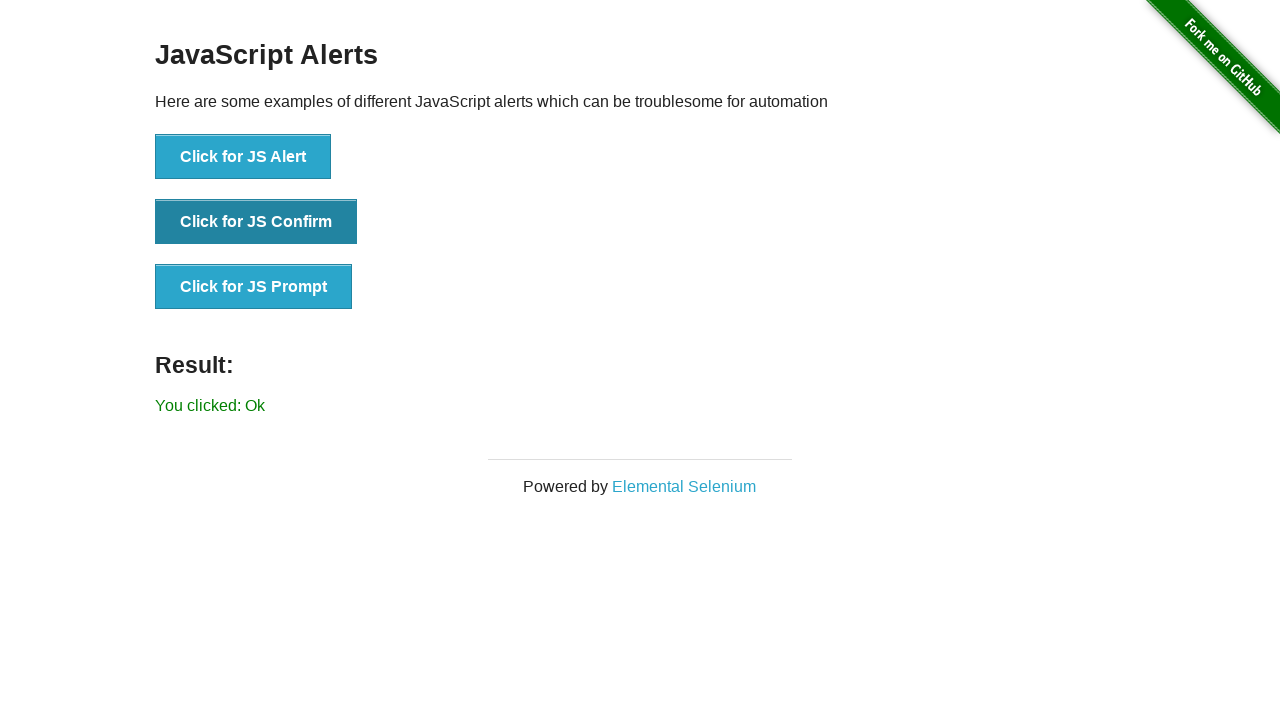